Navigates to a Pepperfry product page and verifies the page title matches the expected title for the furniture shopping store.

Starting URL: https://www.pepperfry.com/sadhana-porwal-plastic-24-x-1-5-x-36-inch-sadhana-talkies-mumbai-mist-riot-of-col-1499060.html

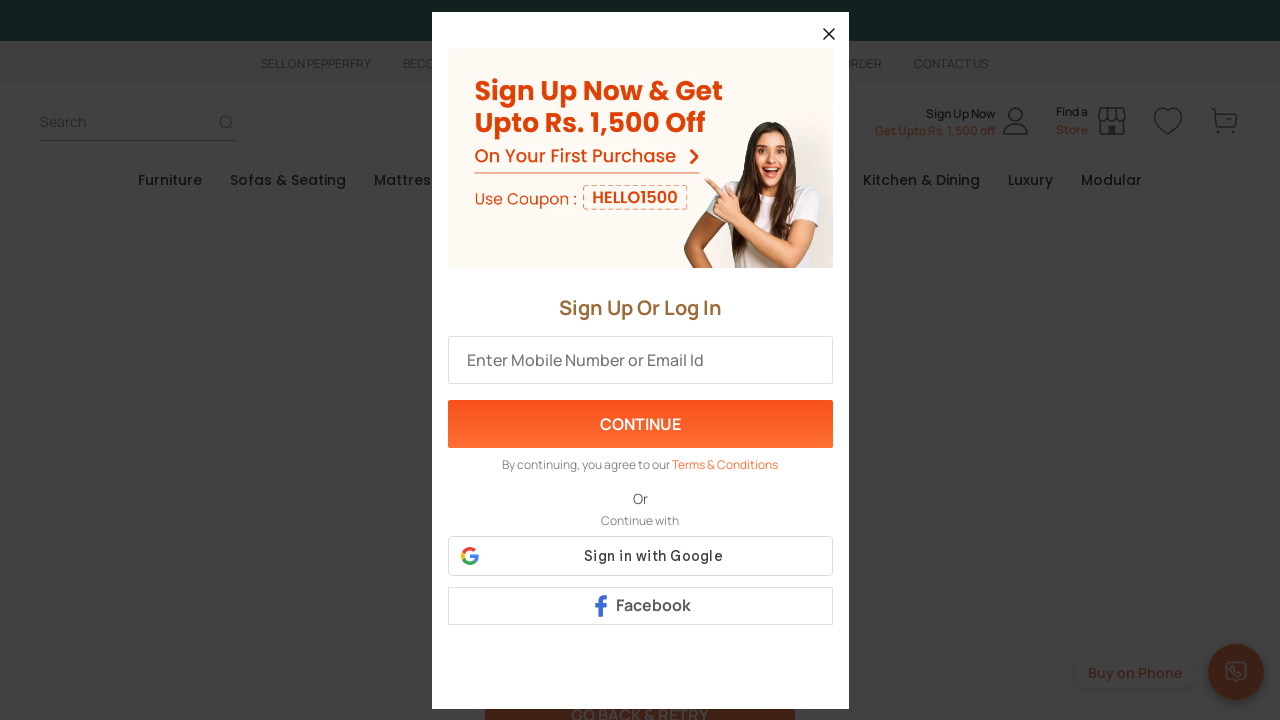

Waited for page to reach domcontentloaded state
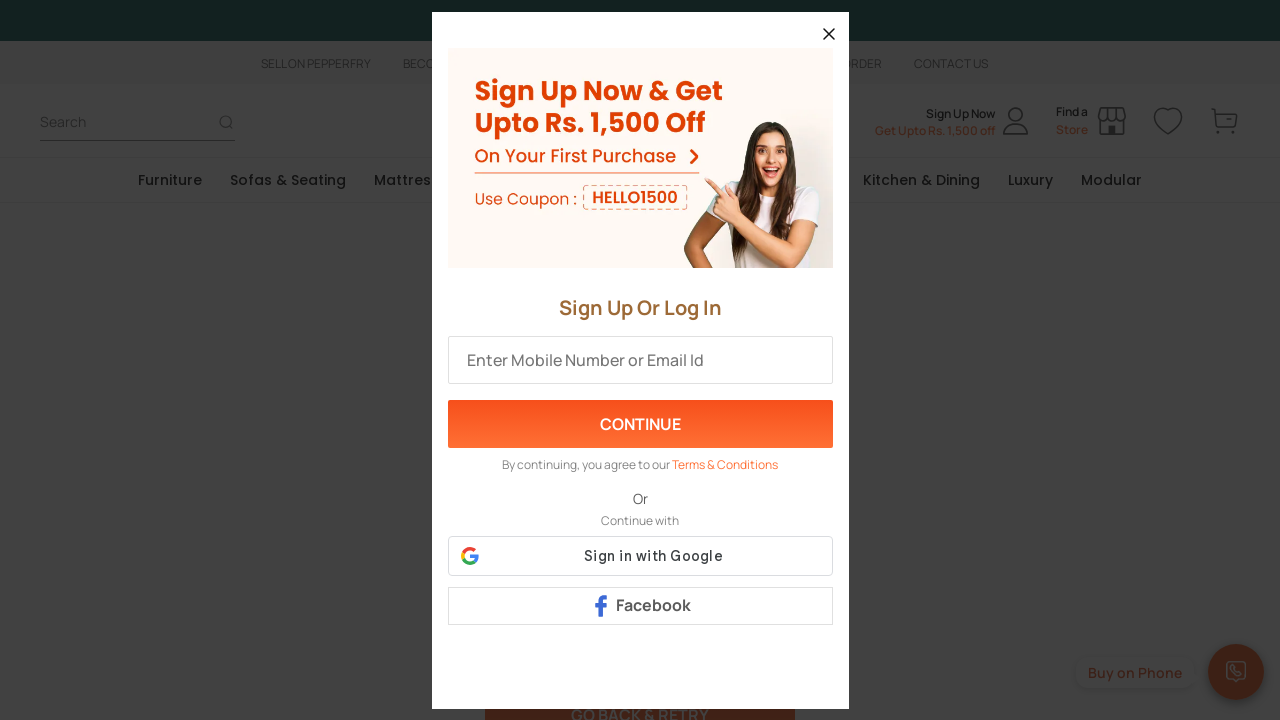

Retrieved page title: Online Furniture Shopping Store: Shop Online in India for Furniture, Home Decor, Homeware Products @ Pepperfry
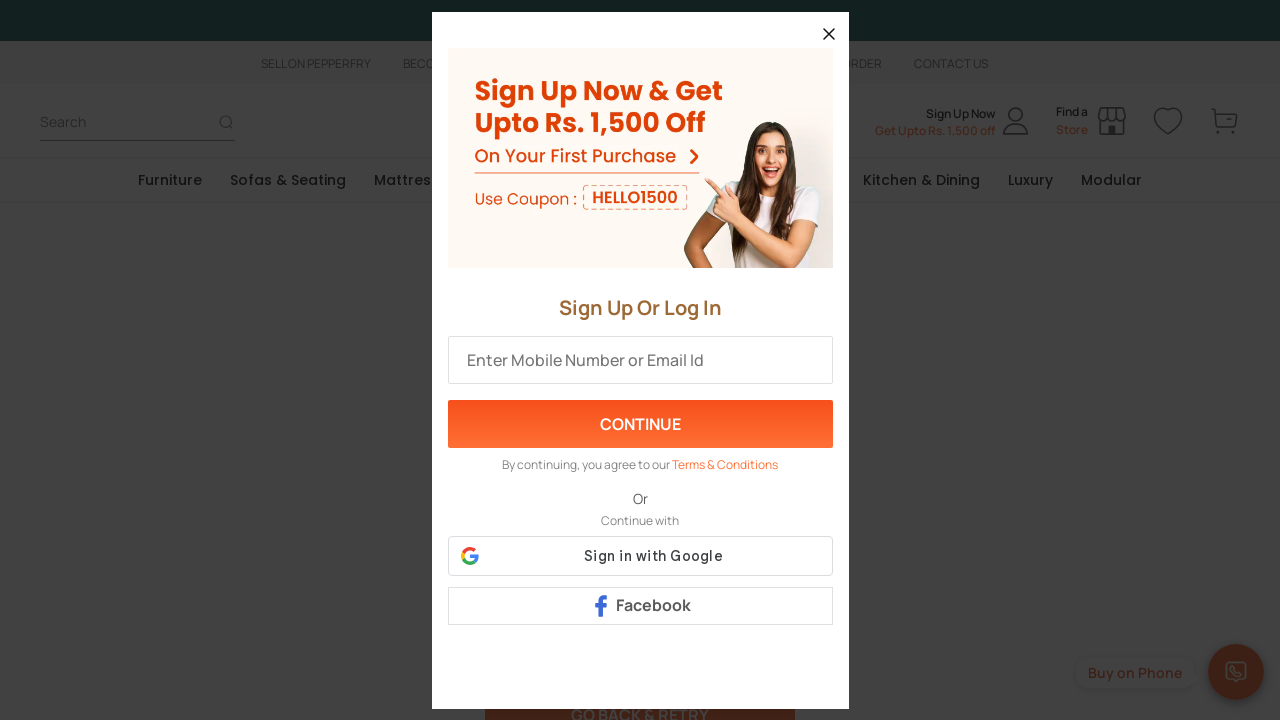

Verified page title matches expected Pepperfry furniture store title
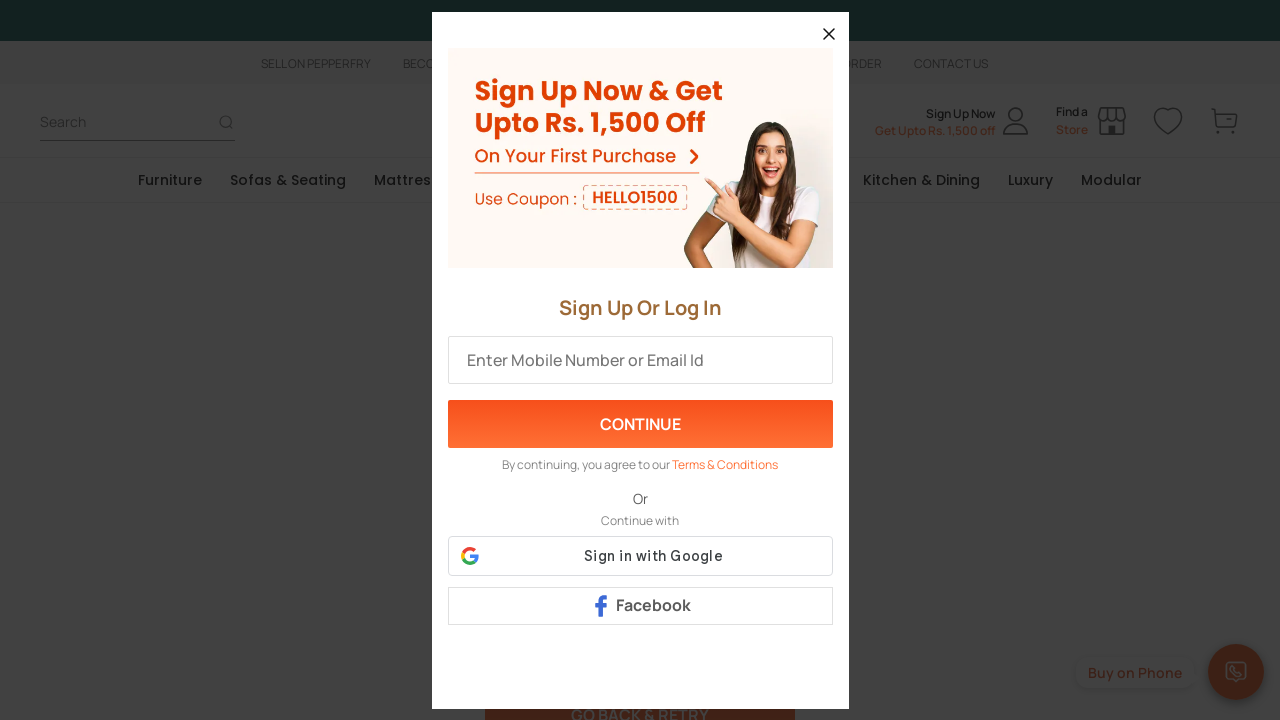

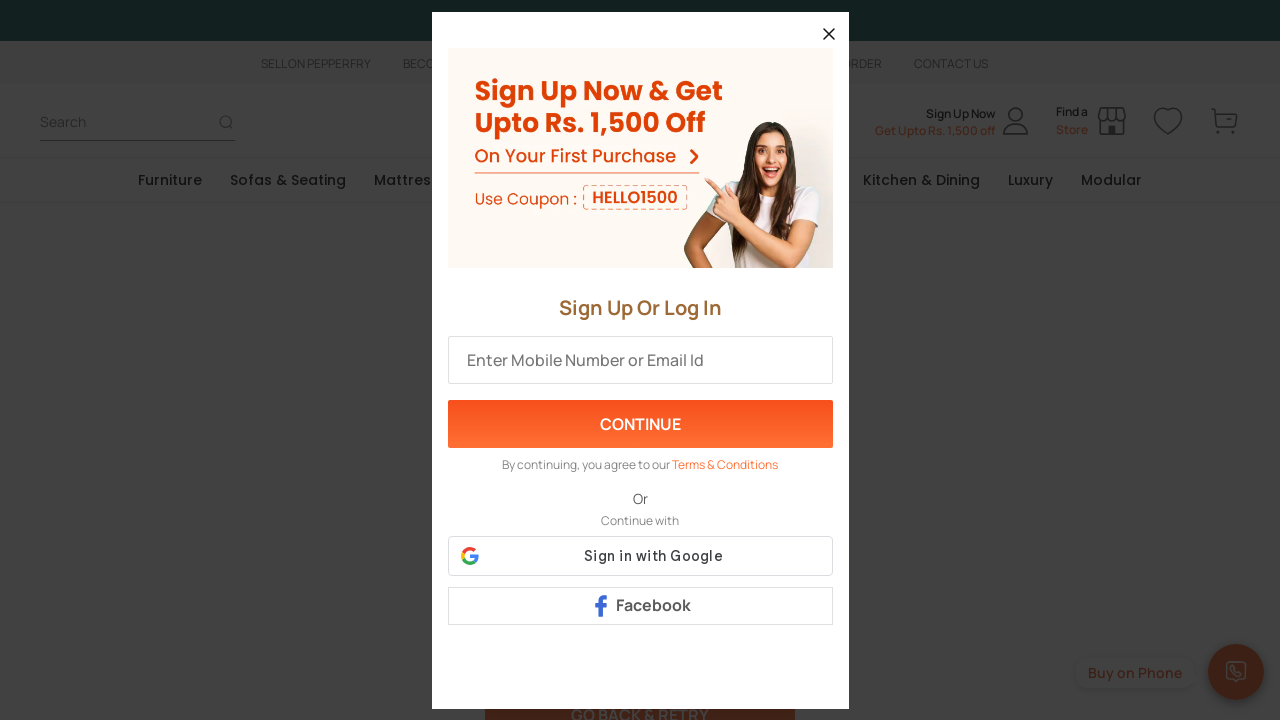